Navigates to 163.com email service homepage and waits for the page to load (original script took a screenshot which is not a meaningful browser interaction test)

Starting URL: https://mail.163.com/

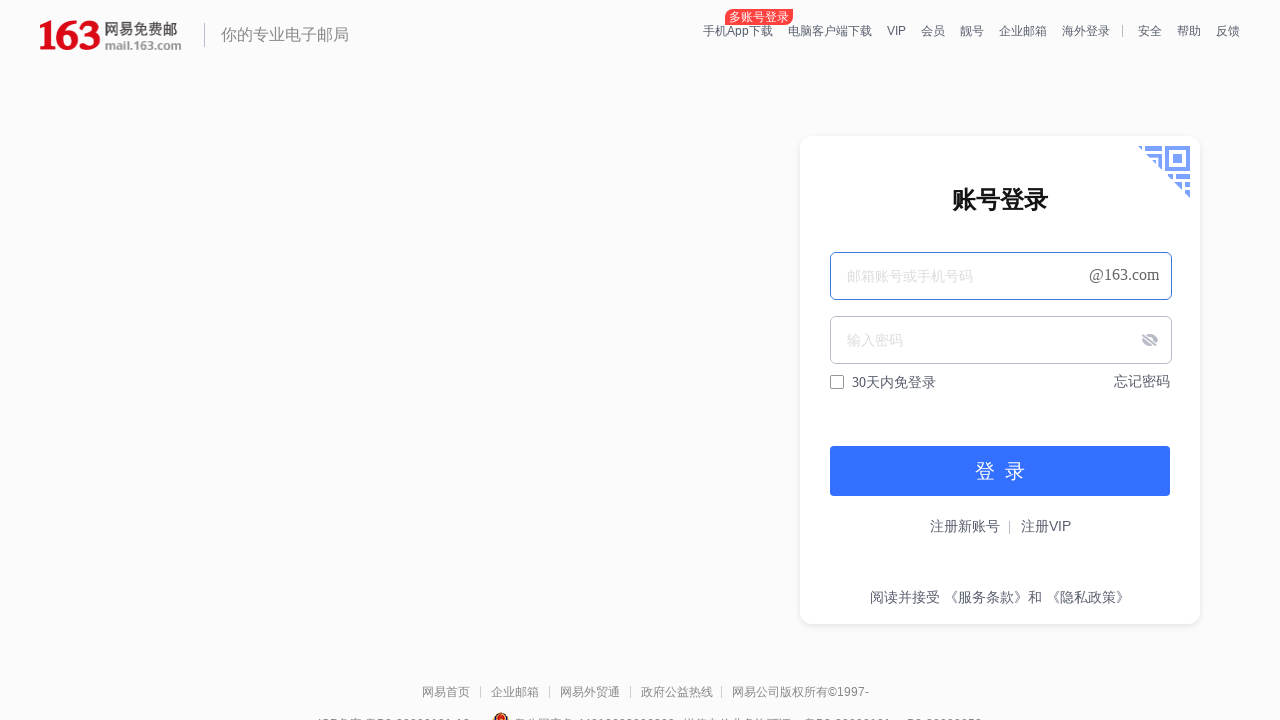

Navigated to 163.com email service homepage
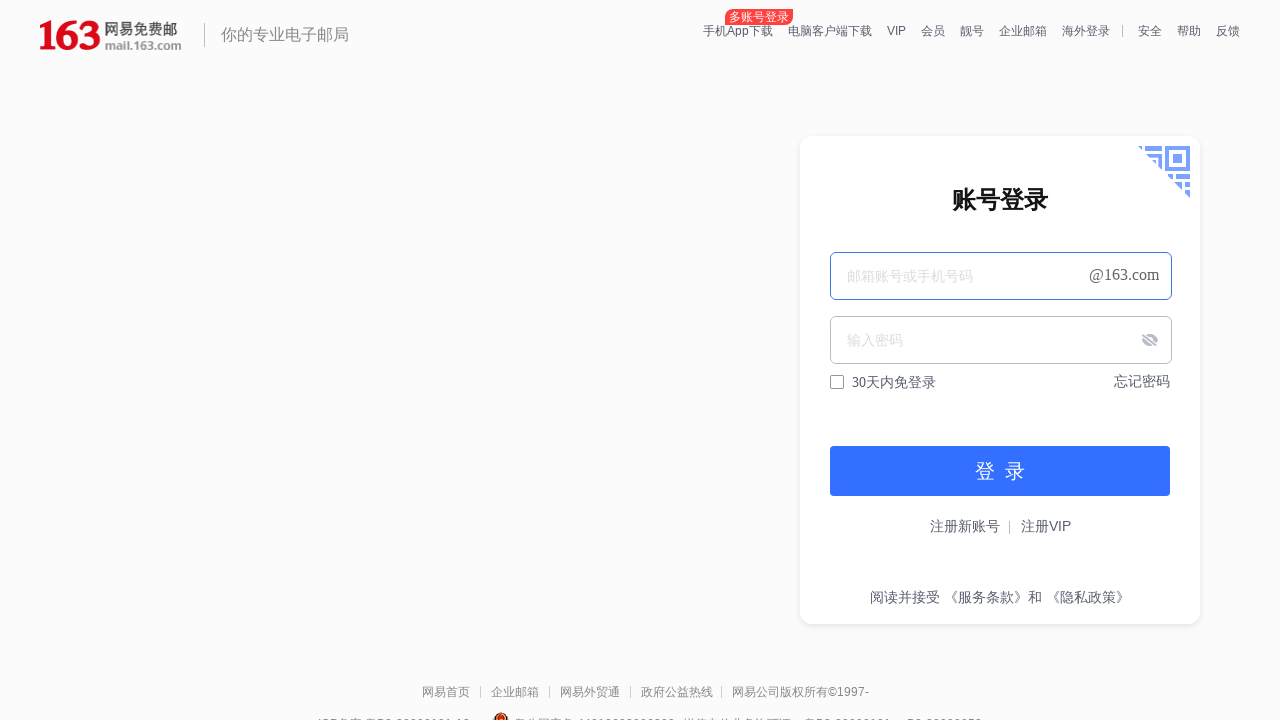

Page fully loaded - network idle state reached
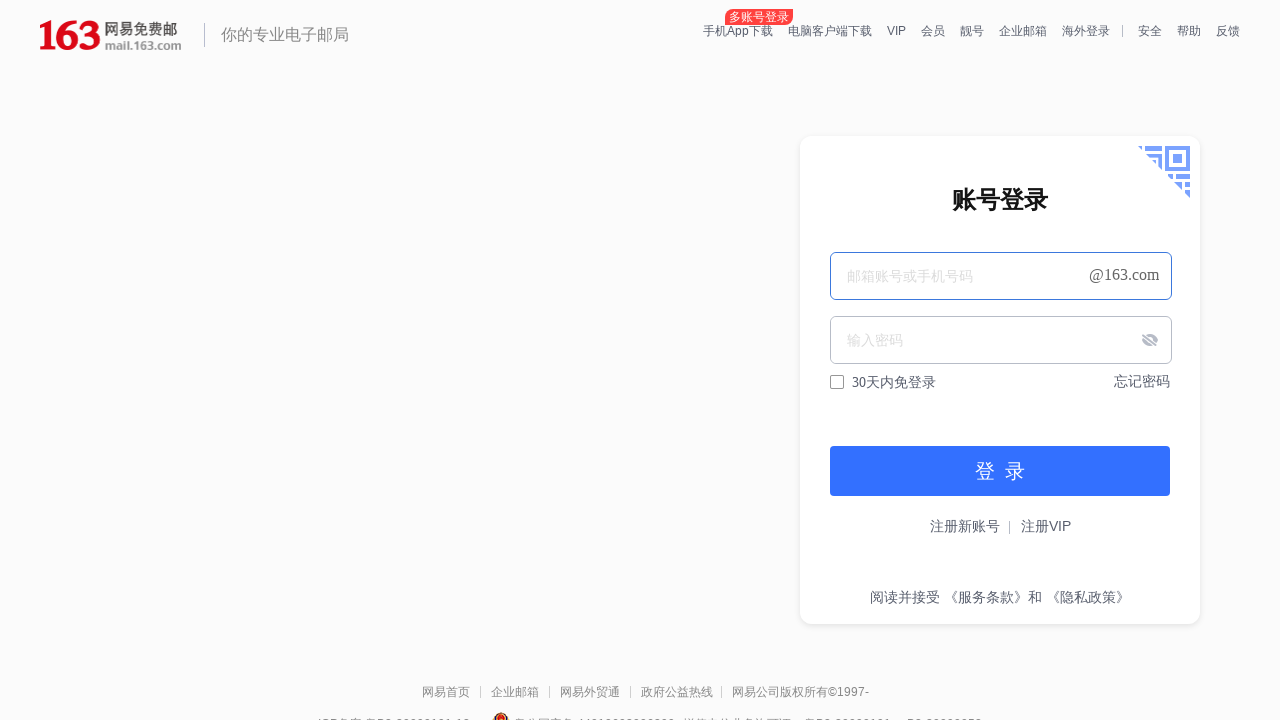

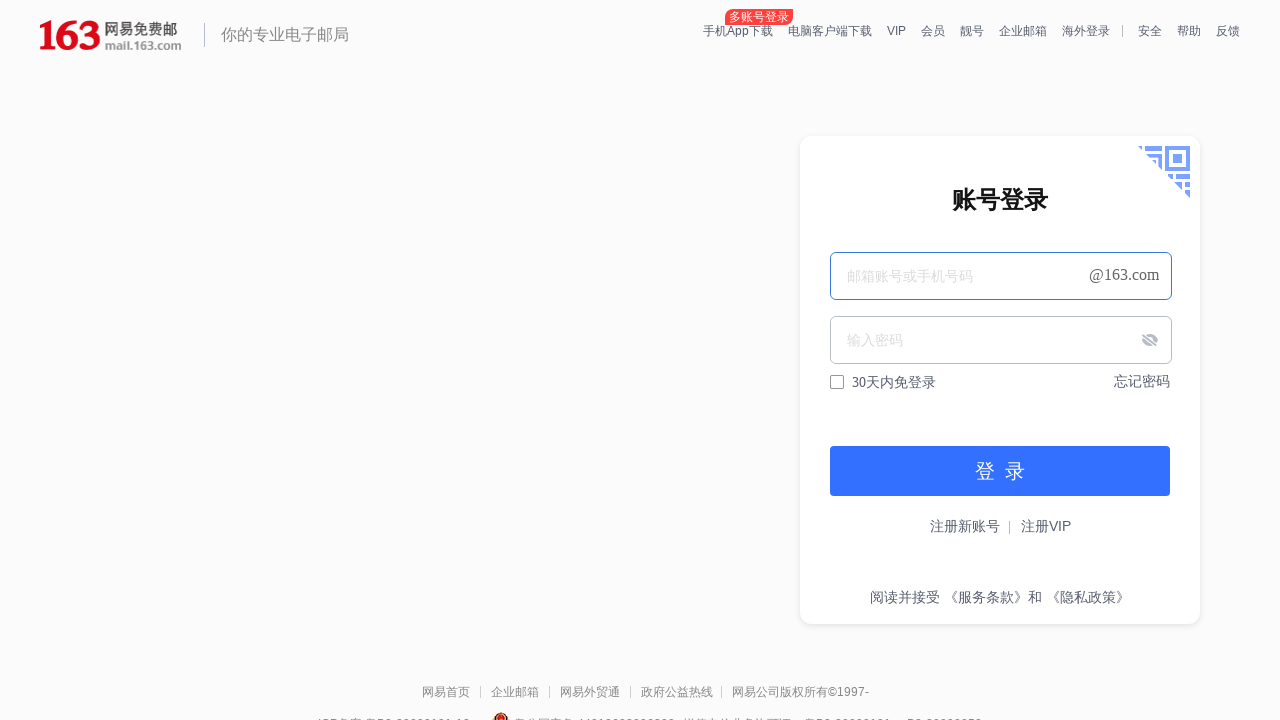